Adds a product to cart and then removes it from the cart

Starting URL: https://atid.store/product/dnk-tshirt/

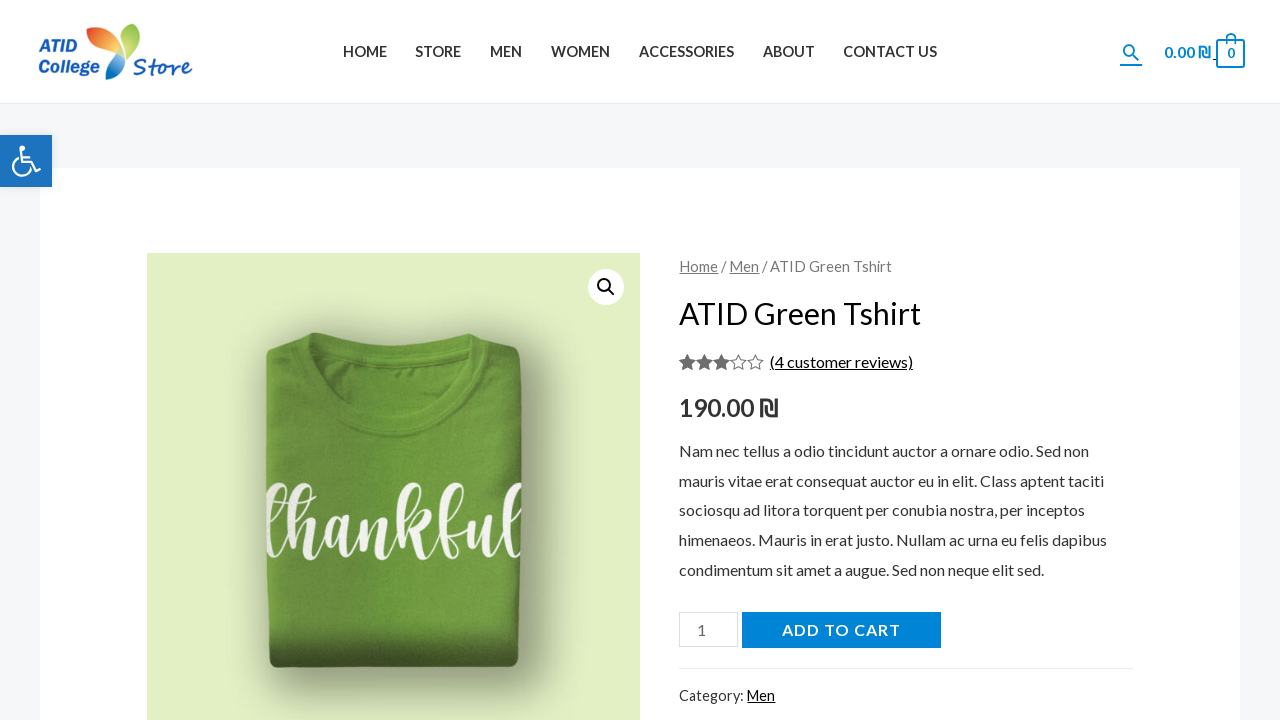

Clicked 'Add to Cart' button for DNK T-Shirt at (841, 630) on button[name='add-to-cart']
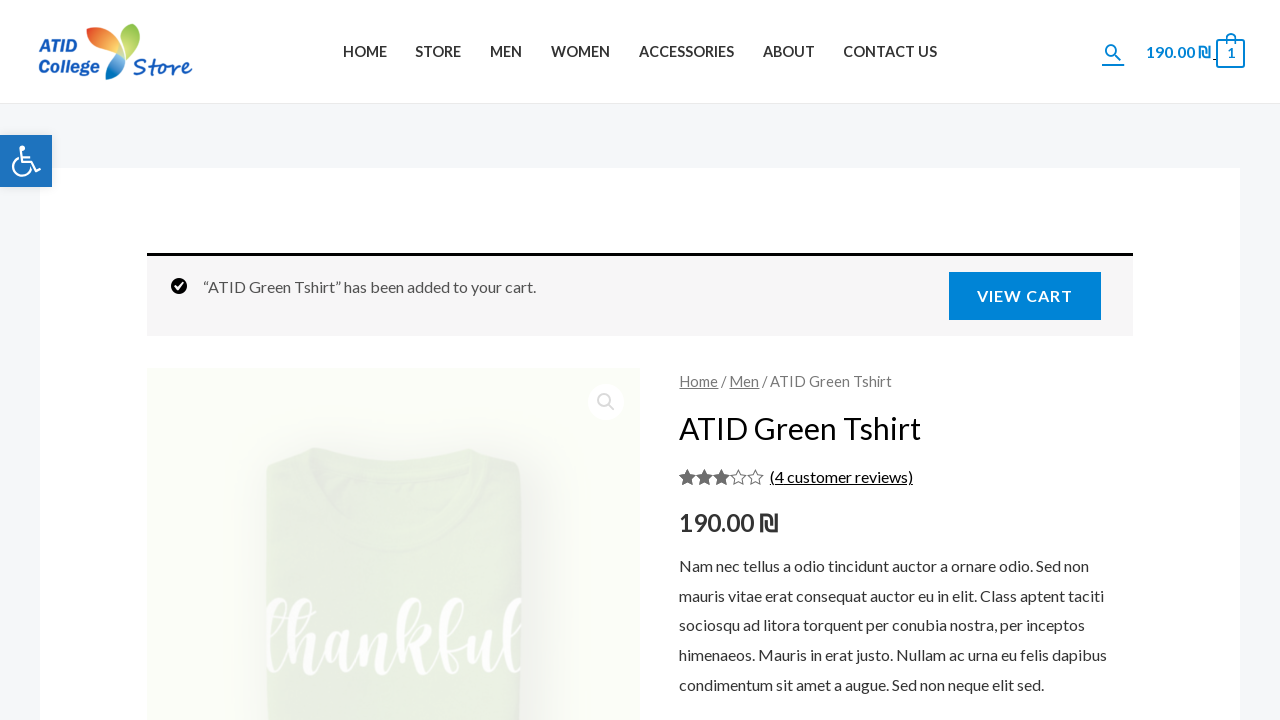

Navigated to cart page
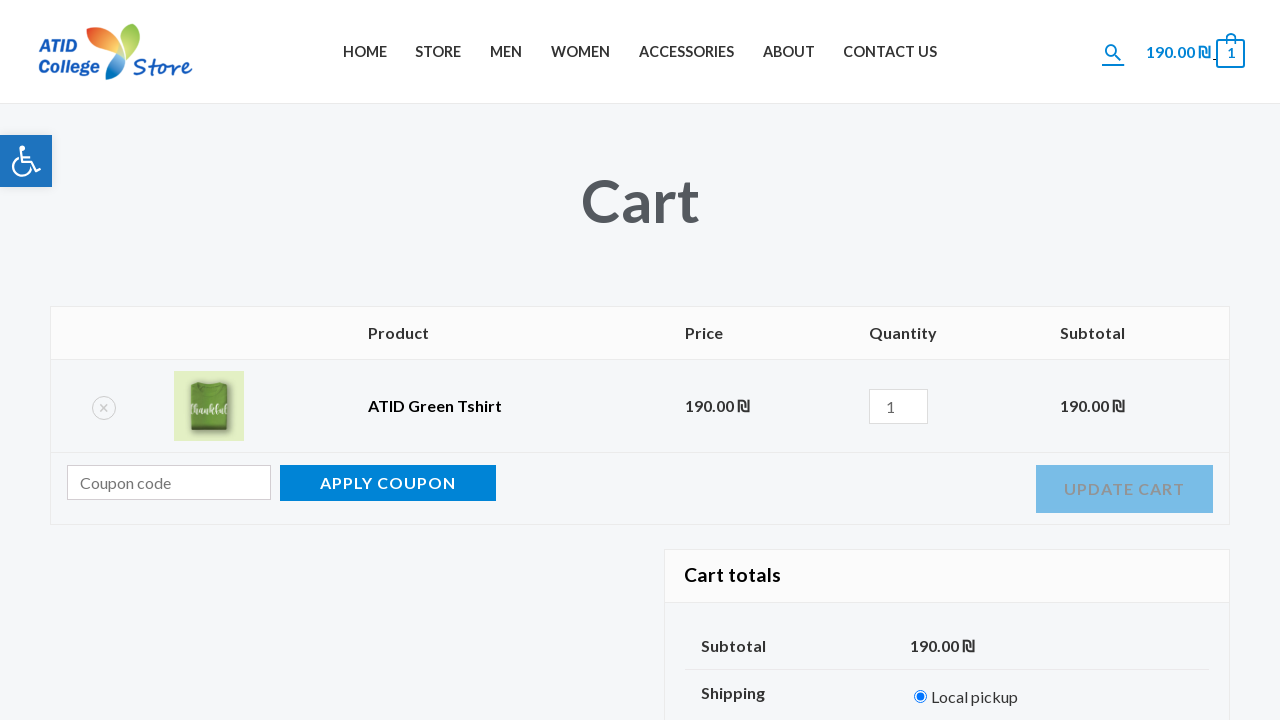

Verified DNK T-Shirt is present in cart
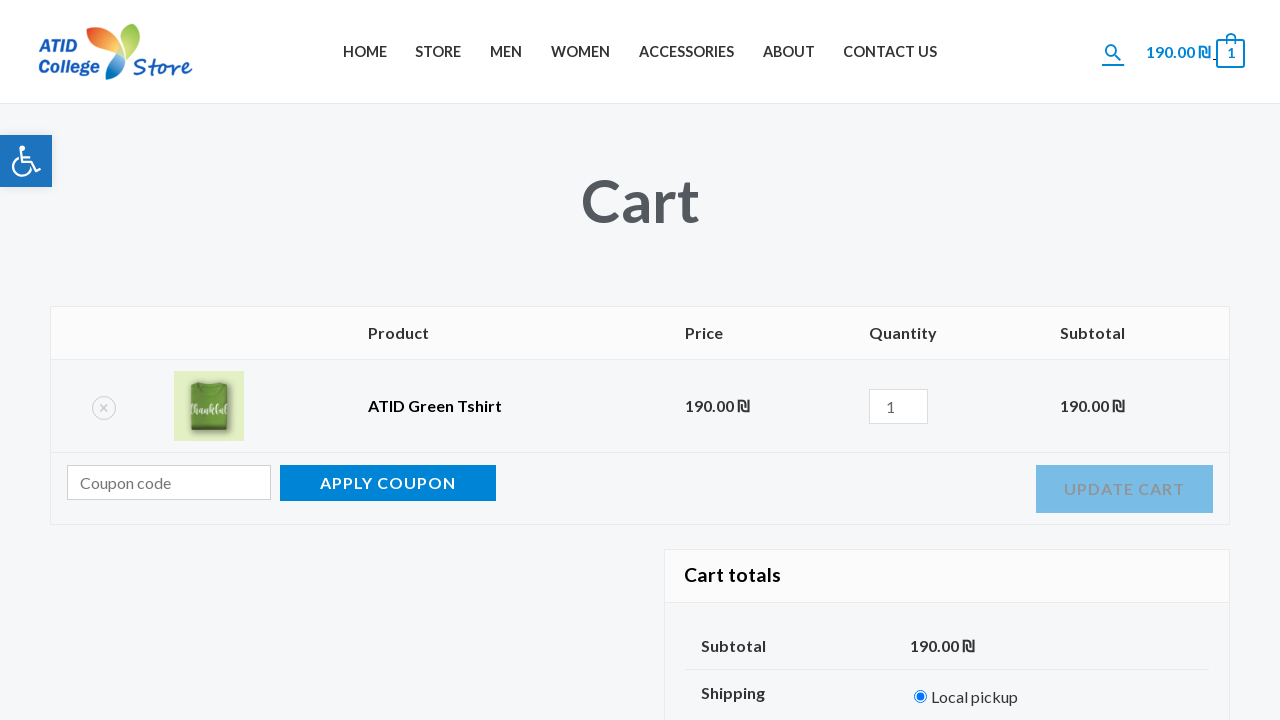

Clicked remove button to delete item from cart at (104, 408) on a.remove
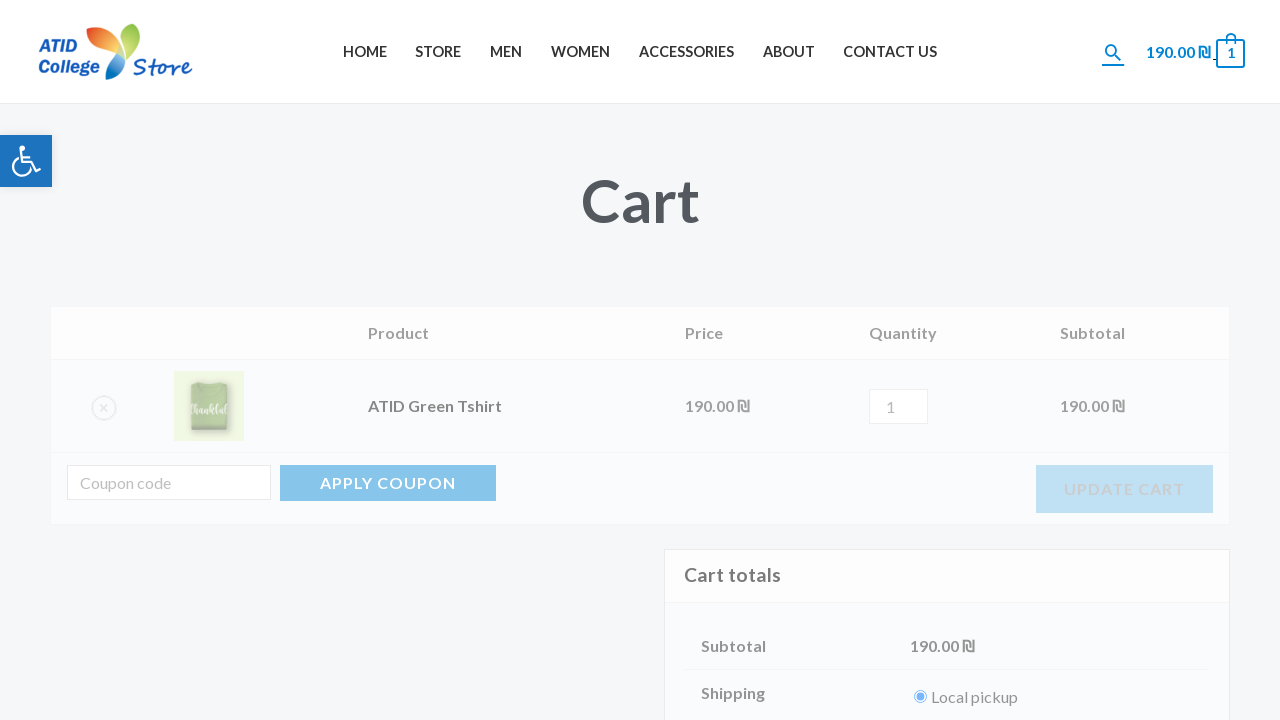

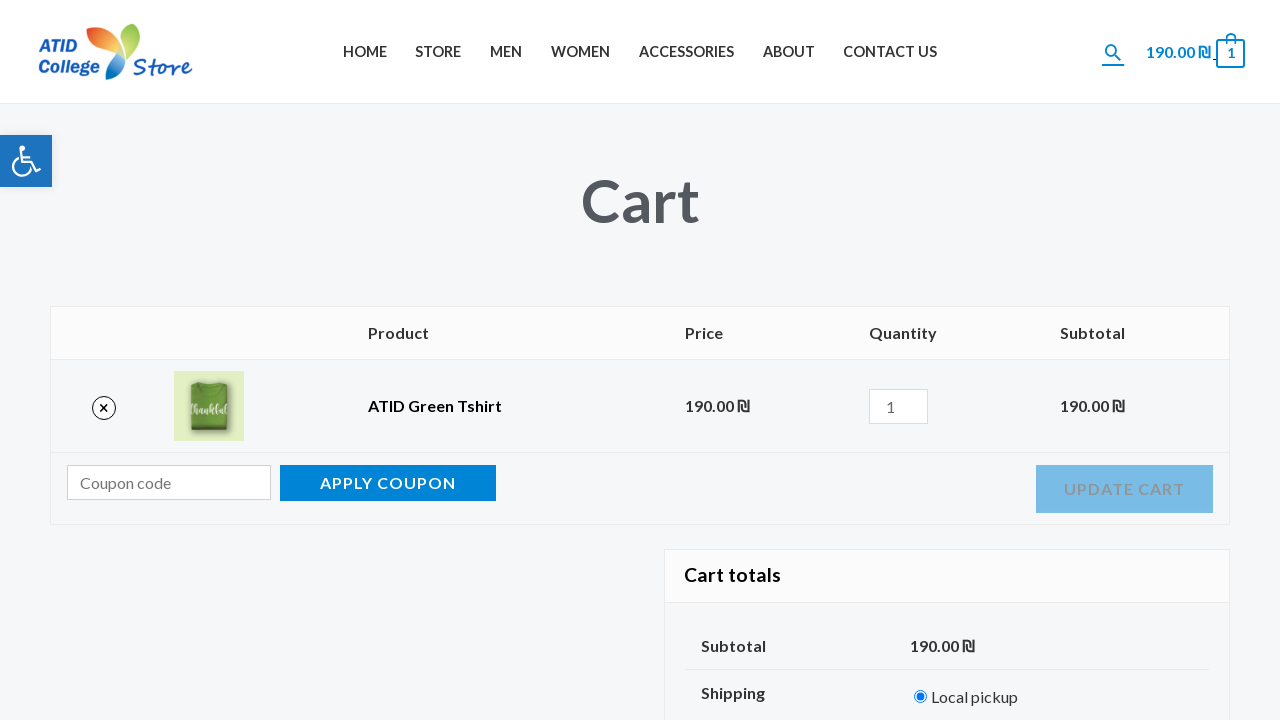